Tests drag and drop functionality by dragging a draggable element and dropping it onto a droppable target area

Starting URL: https://jqueryui.com/resources/demos/droppable/default.html

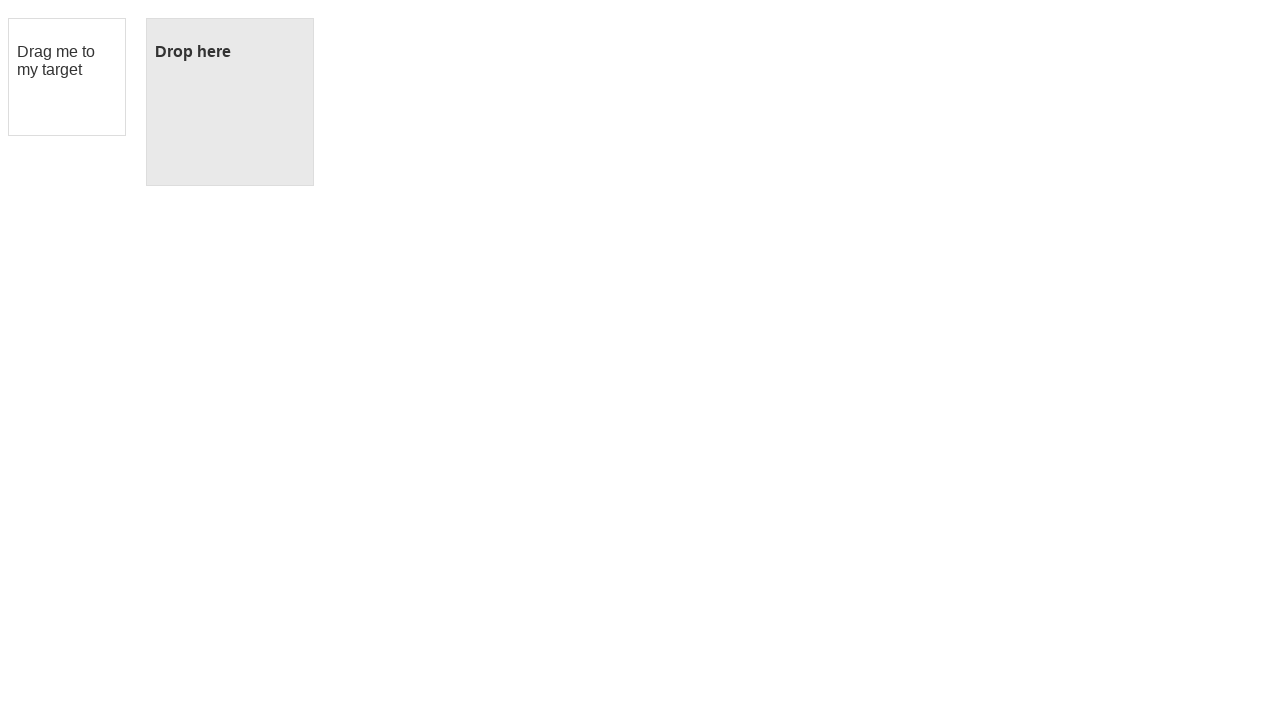

Dragged draggable element and dropped it onto droppable target area at (230, 102)
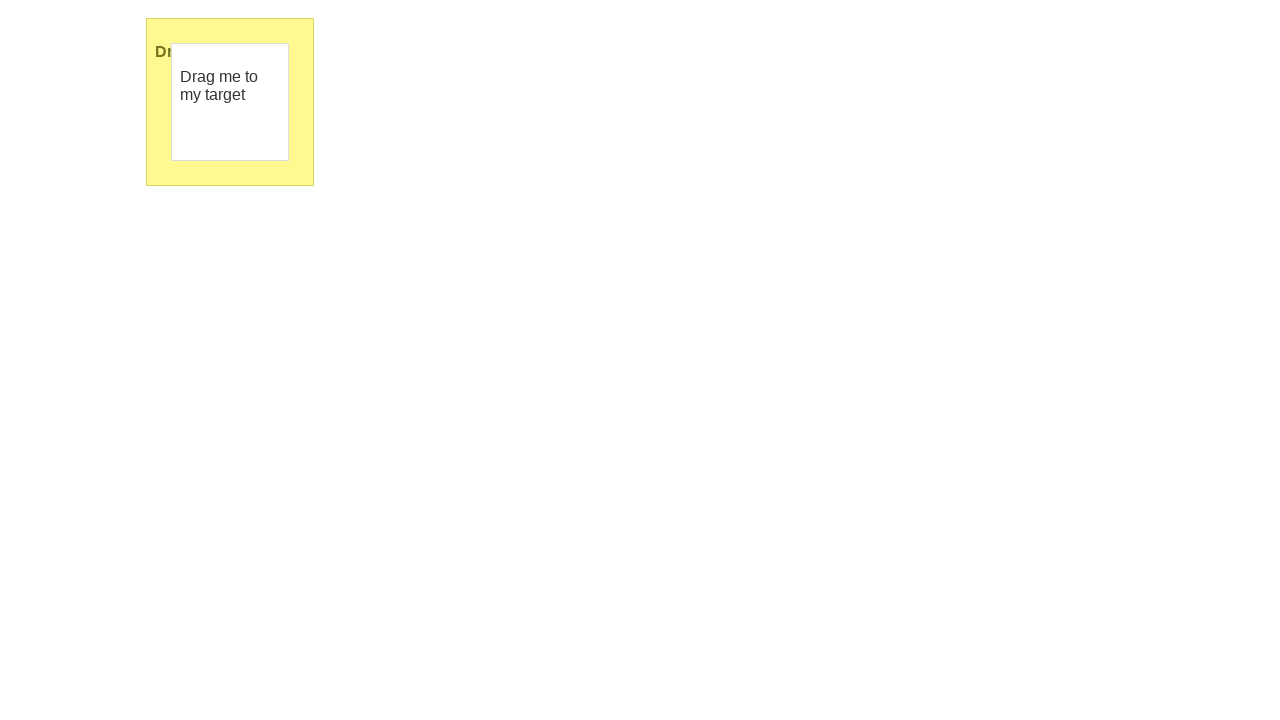

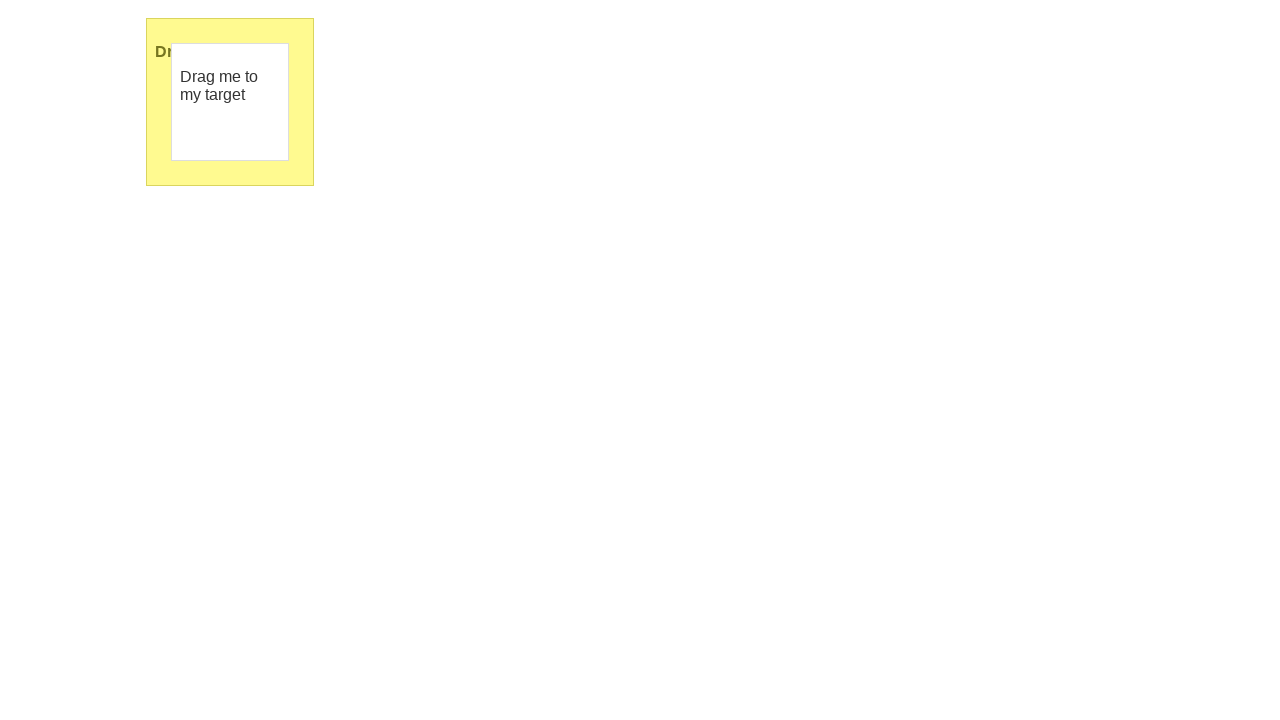